Tests navigation through a restaurant menu website by clicking through main category and subcategory menus, and verifying that menu items are displayed for each category.

Starting URL: https://www.hsd.co.kr/menu/menu_list

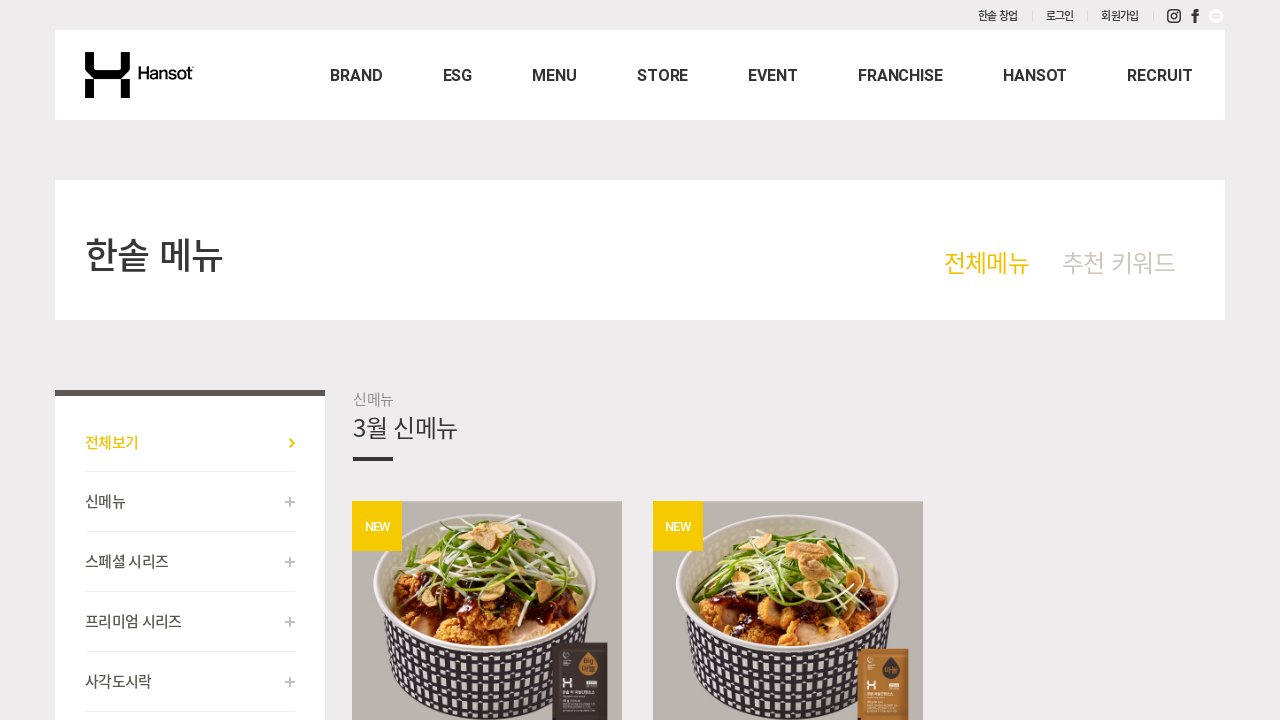

Main menu selector loaded
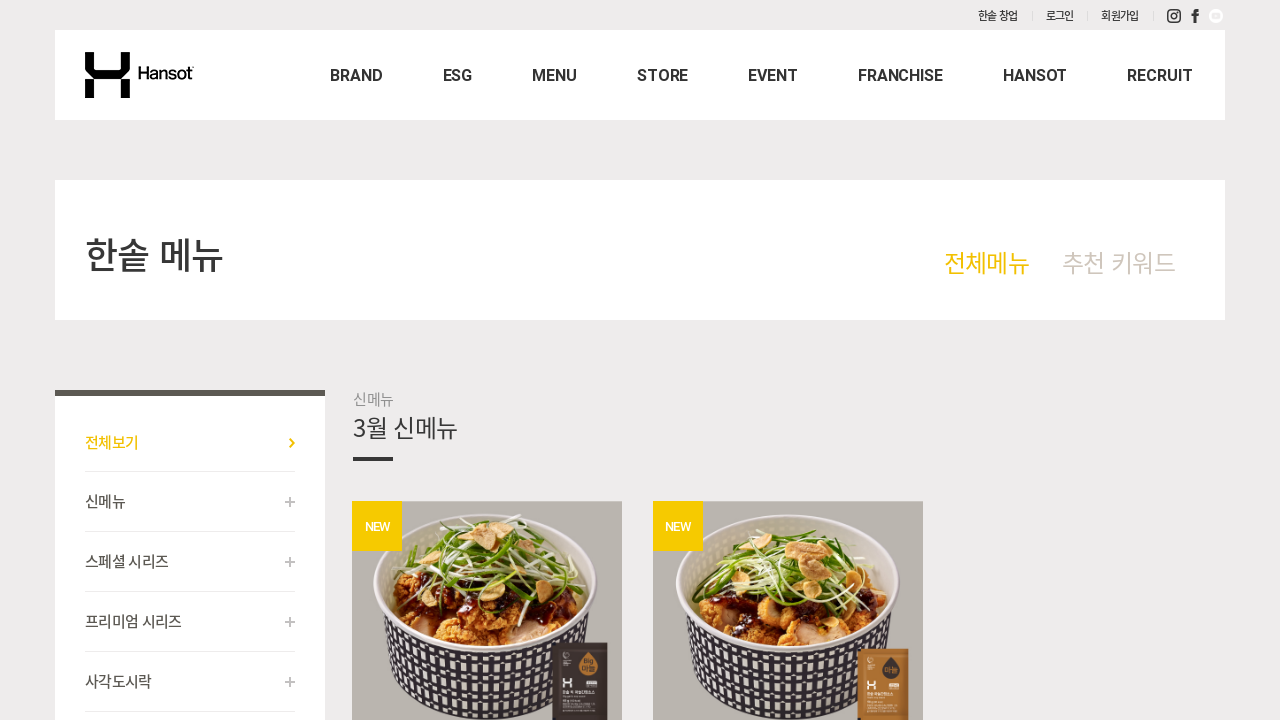

Found 8 main category menu items
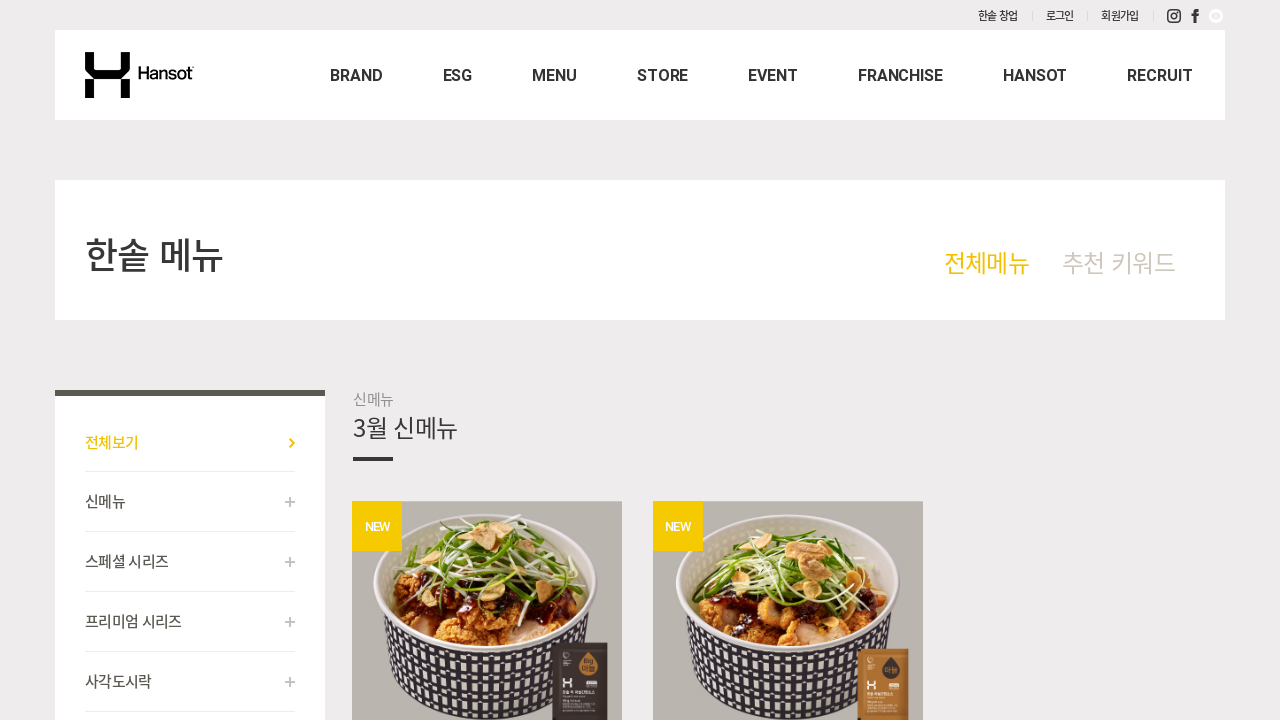

Clicked main category 1 at (190, 442) on .lnb .dp1 >> nth=0 >> .dp1_tit > a
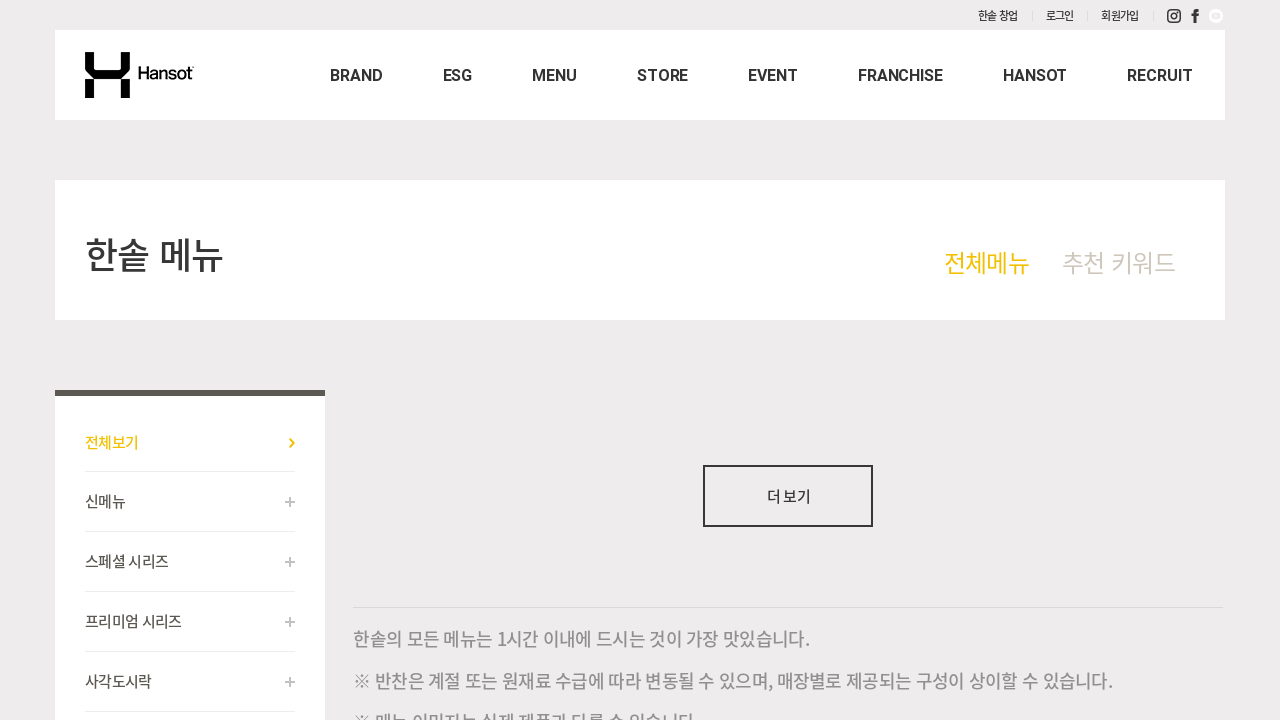

Waited for main category to expand
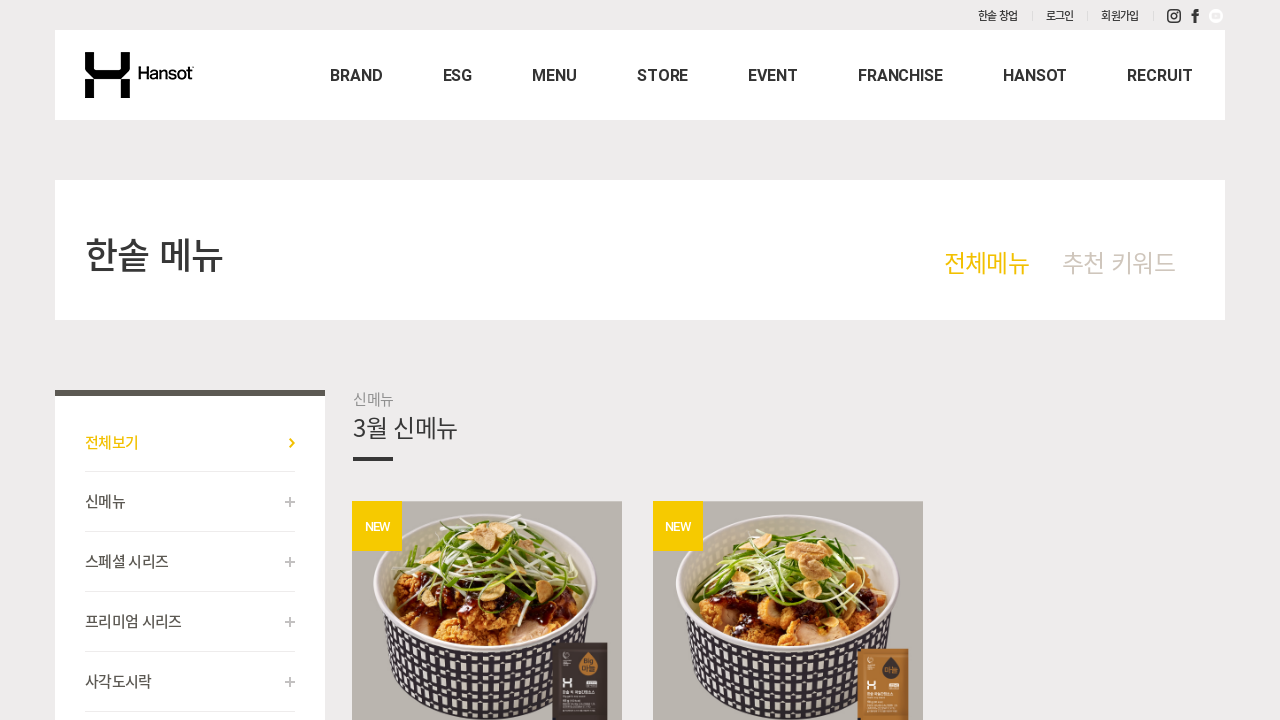

Found 0 subcategory items in main category 1
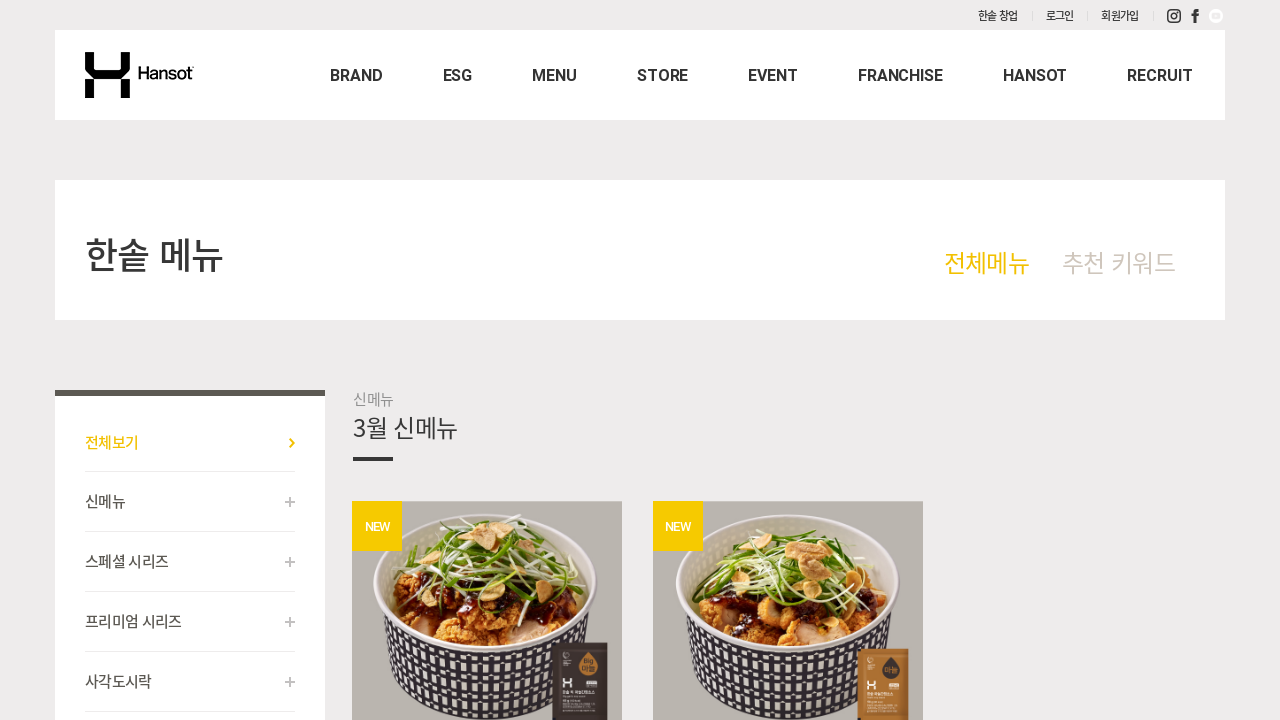

Clicked main category 2 at (190, 501) on .lnb .dp1 >> nth=1 >> .dp1_tit > a
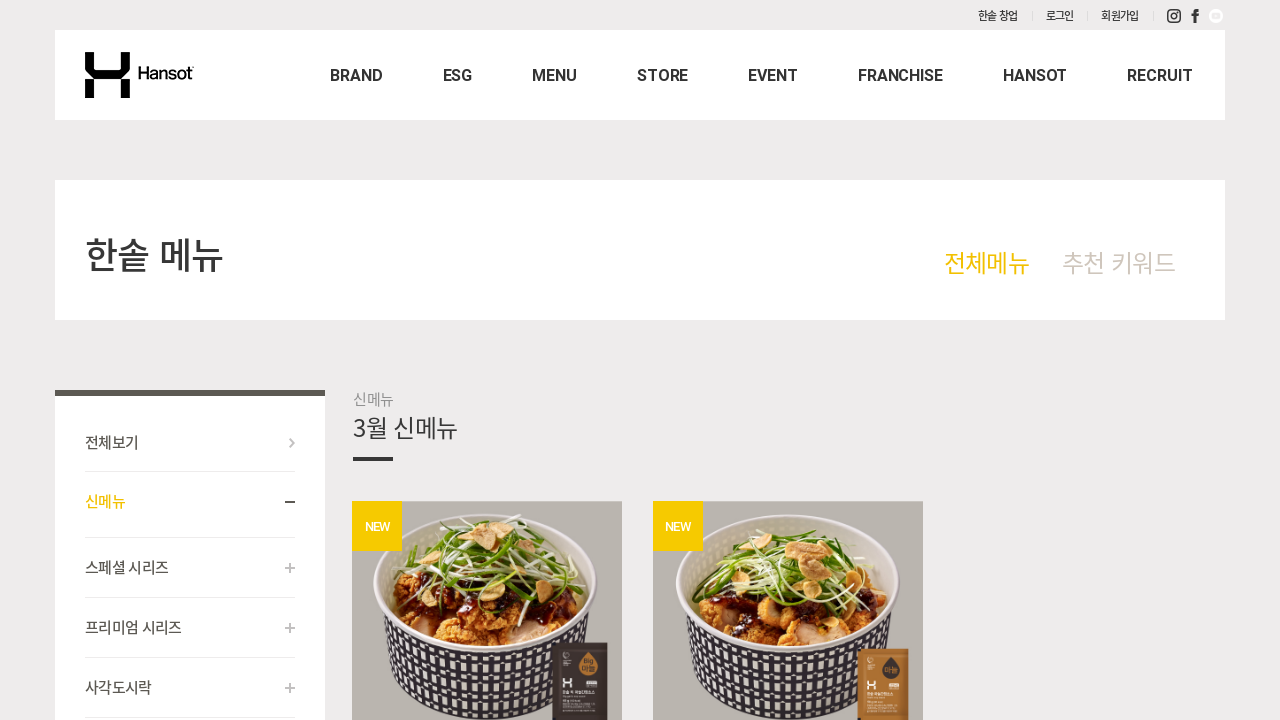

Waited for main category to expand
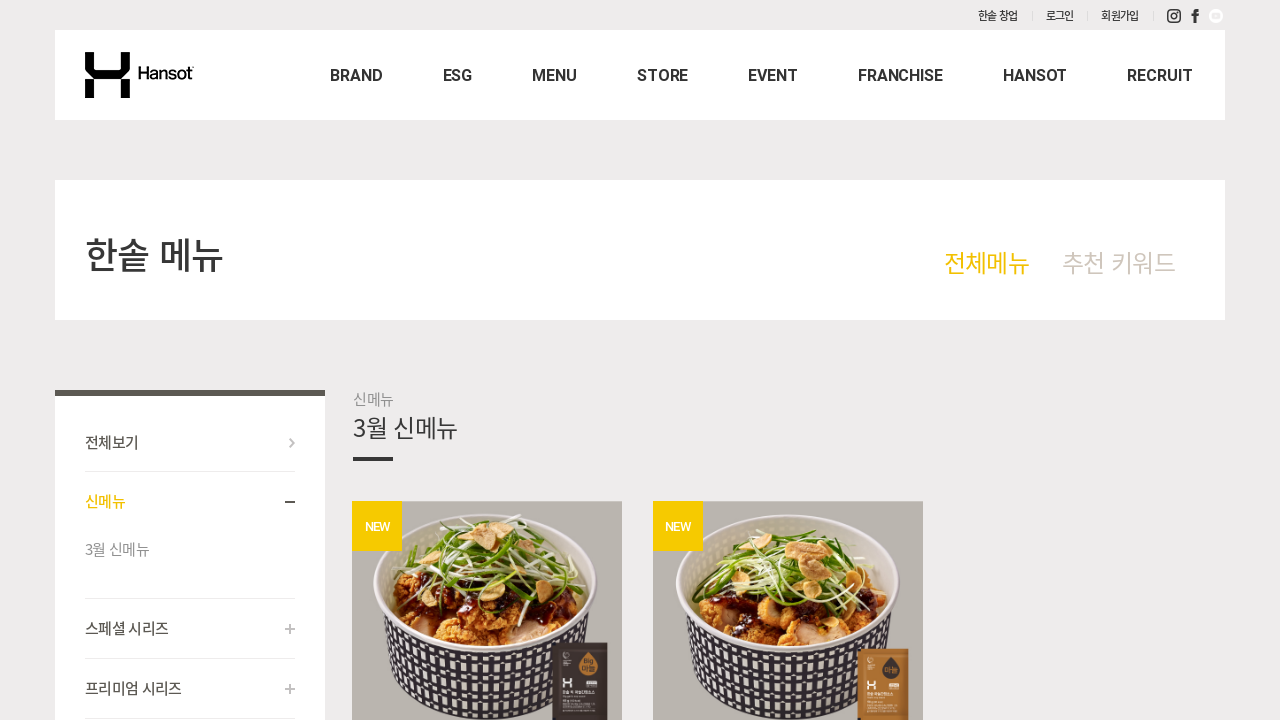

Found 1 subcategory items in main category 2
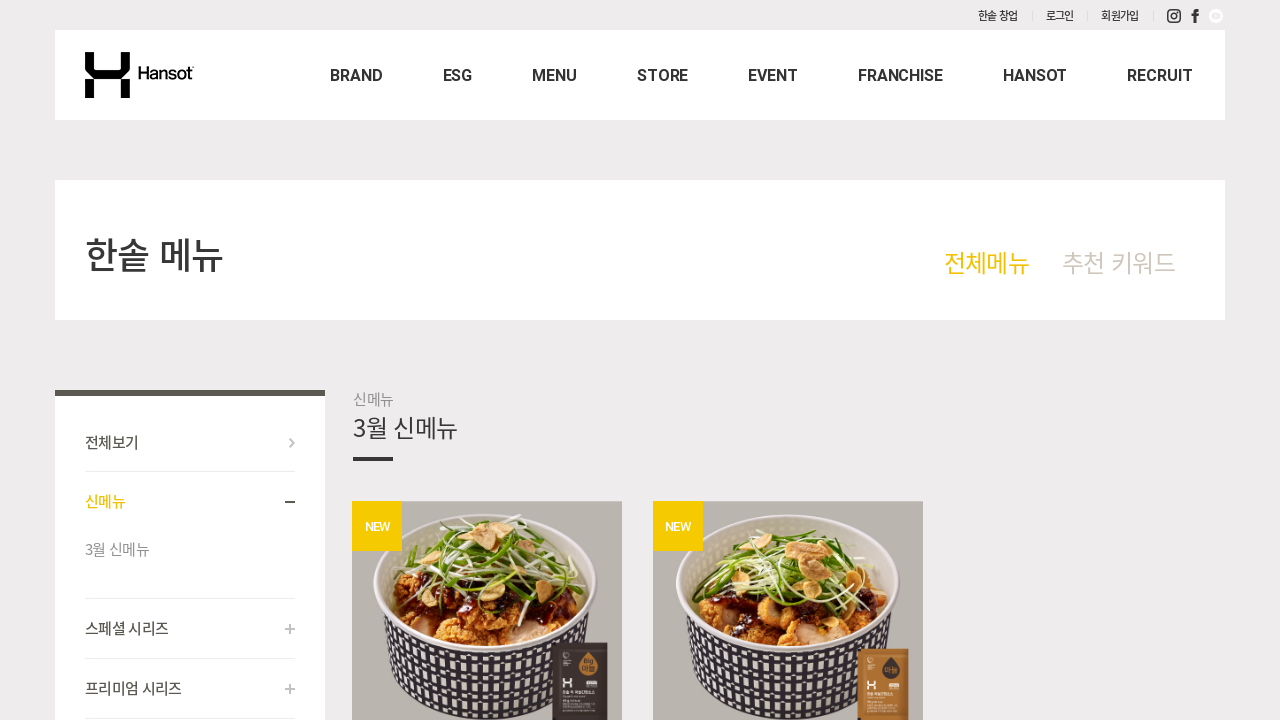

Clicked subcategory 1 in main category 2 at (117, 549) on .lnb .dp1 >> nth=1 >> .dp2 li >> nth=0 >> a
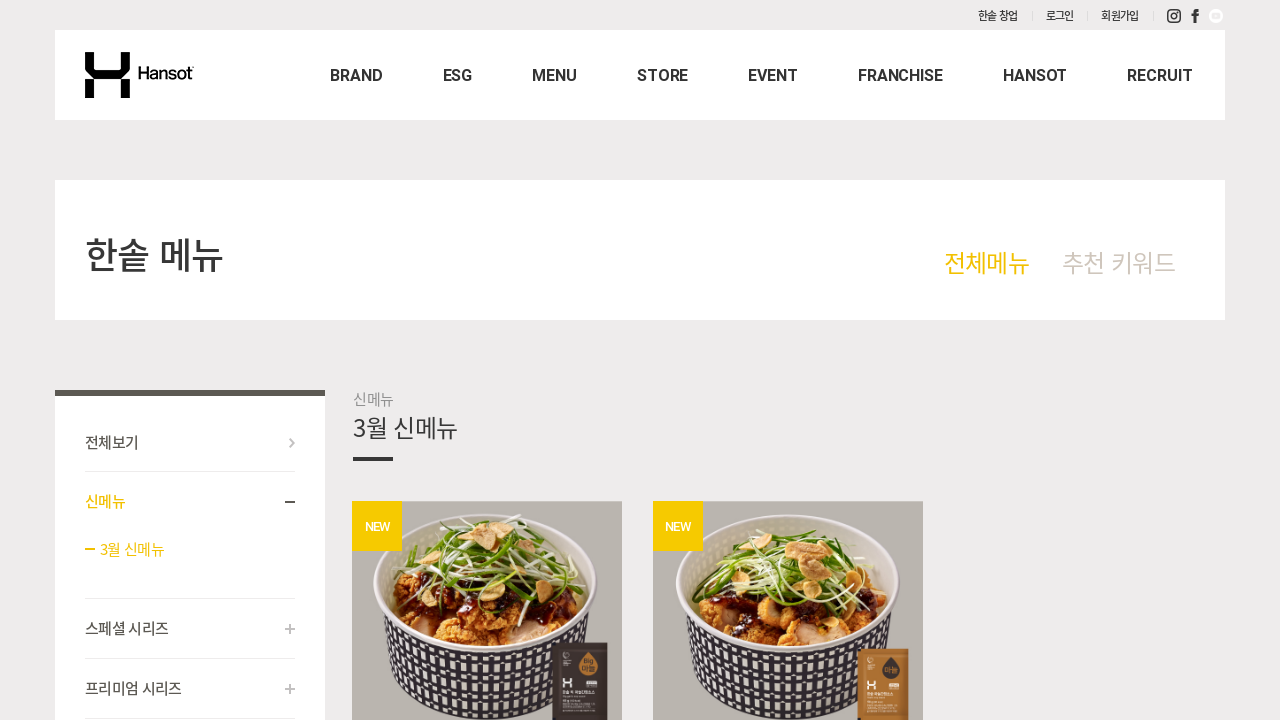

Waited for subcategory menu items to load
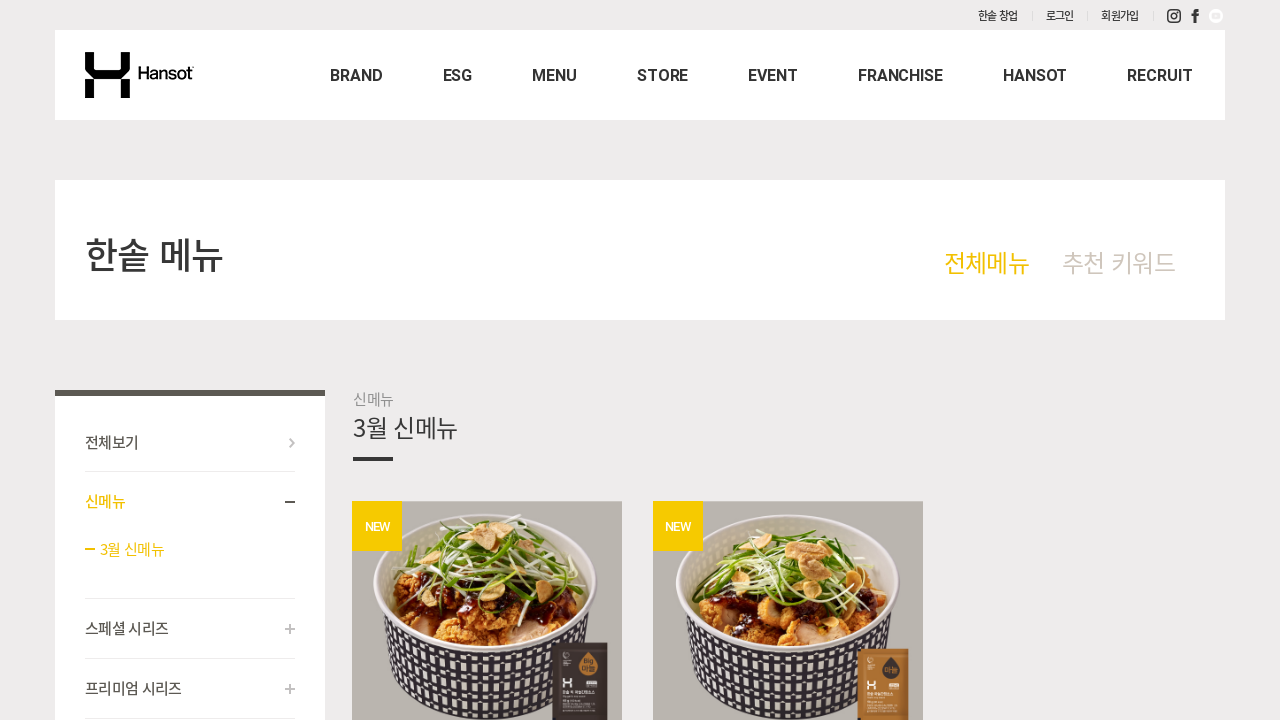

Menu items displayed for subcategory 1 in main category 2
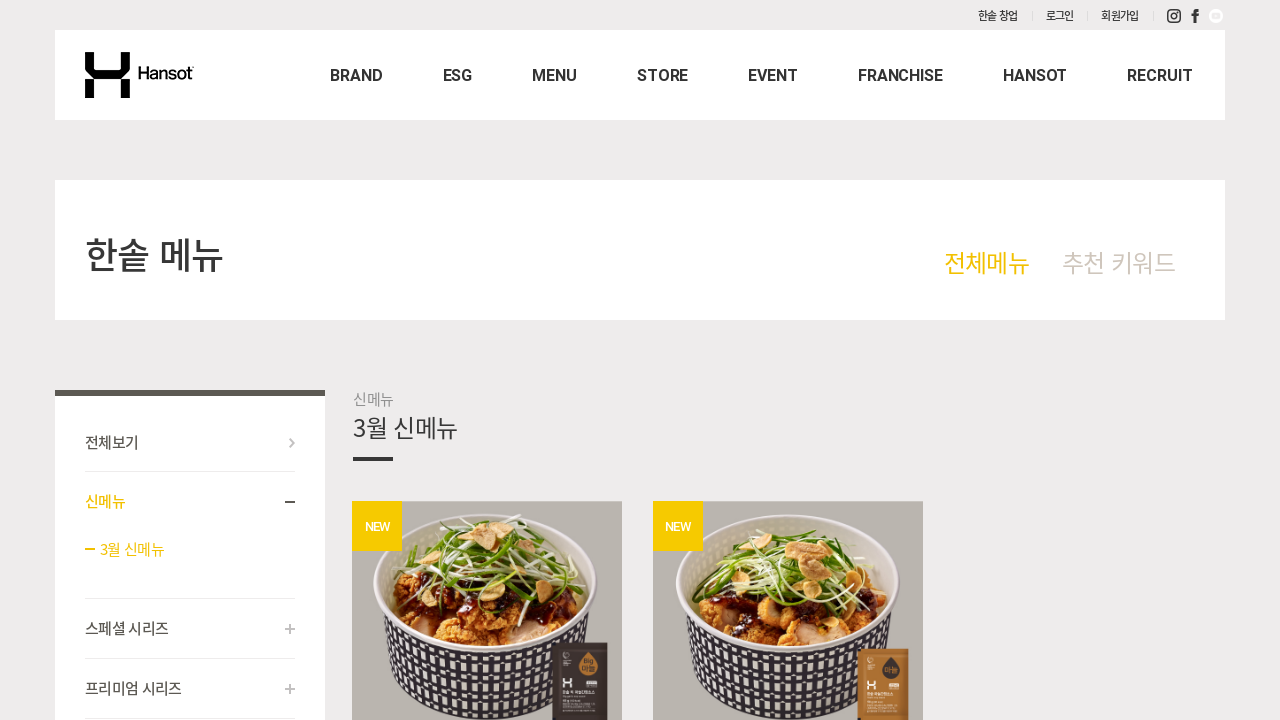

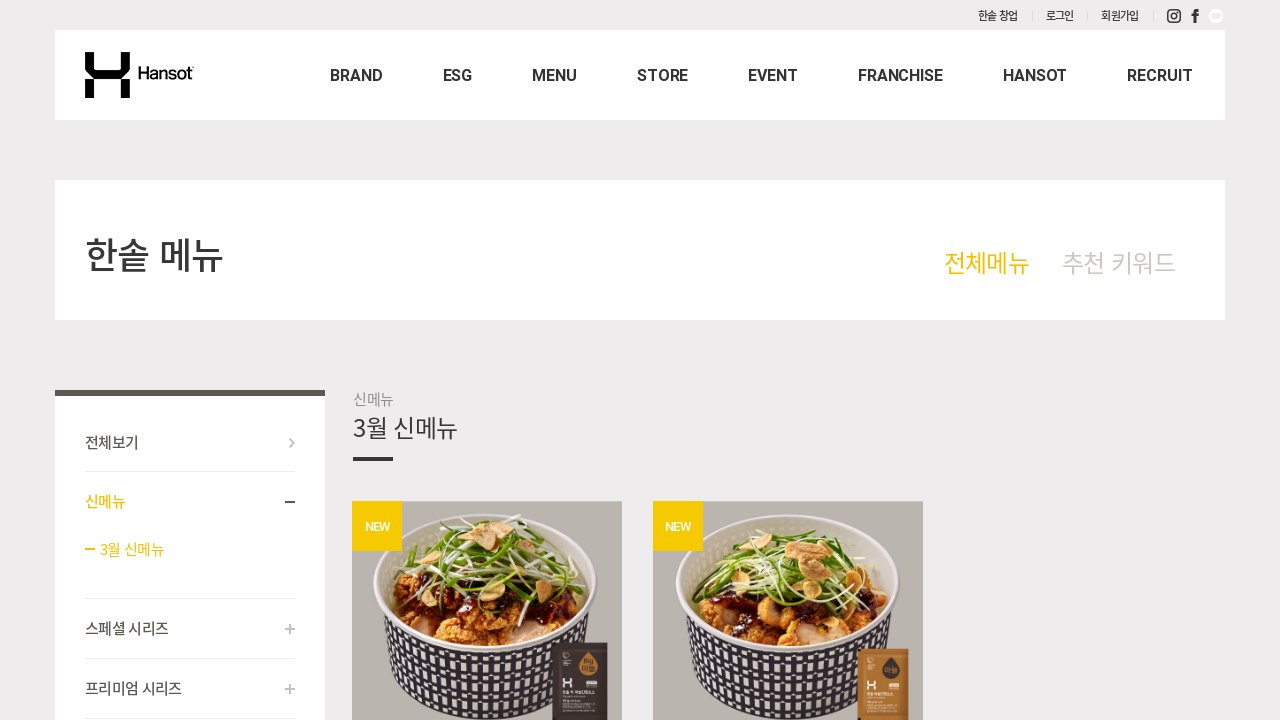